Tests radio button selection by clicking through three radio button options

Starting URL: http://www.qaclickacademy.com/practice.php

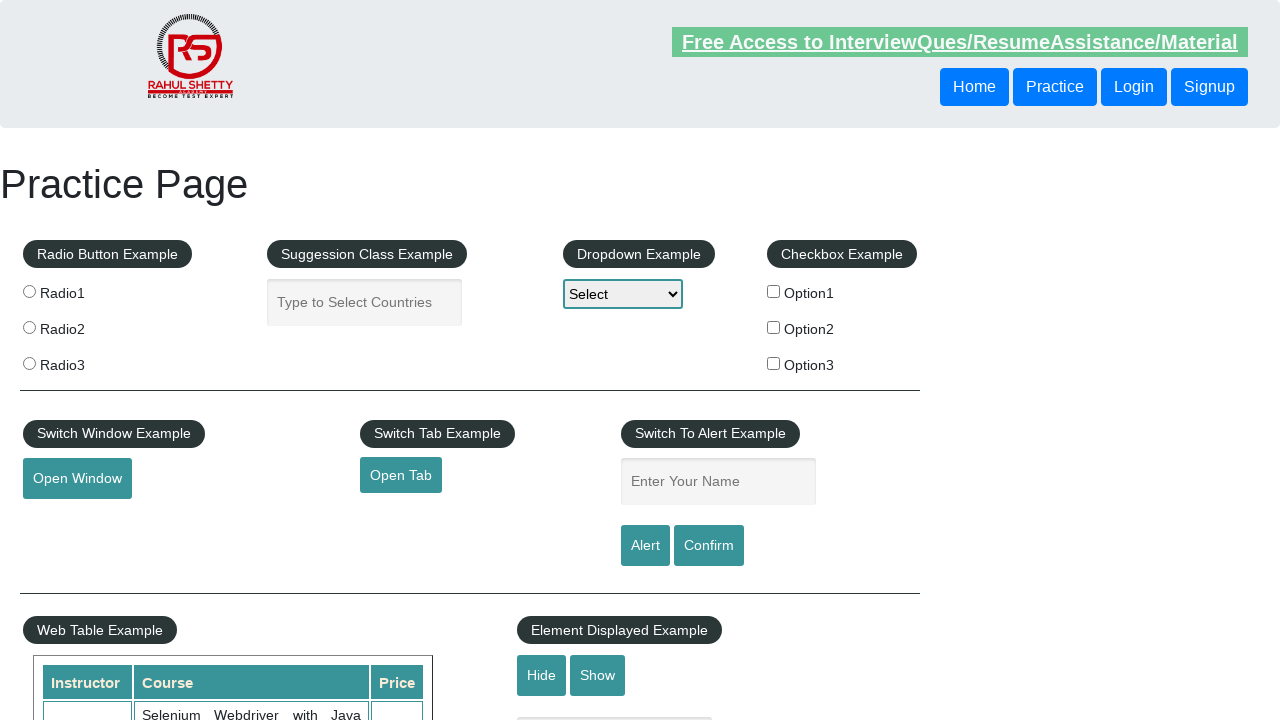

Clicked radio button 1 at (29, 291) on xpath=//input[@value='radio1']
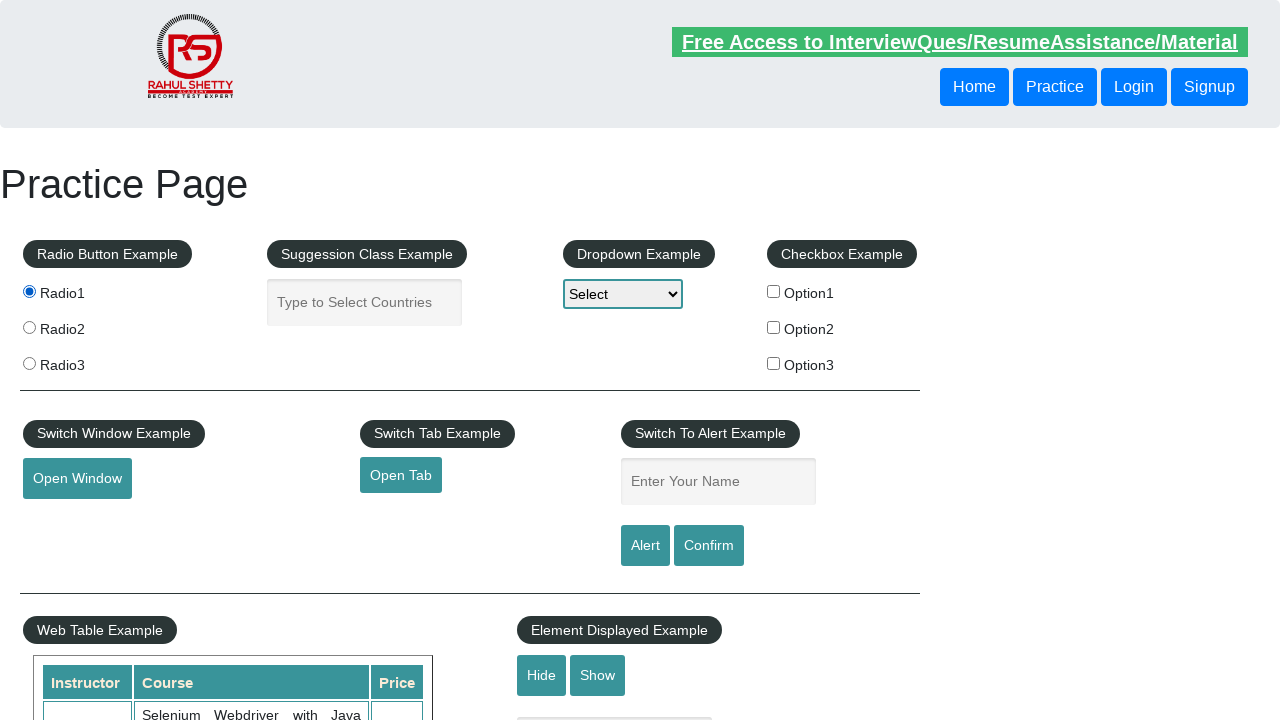

Clicked radio button 2 at (29, 327) on xpath=//input[@value='radio2']
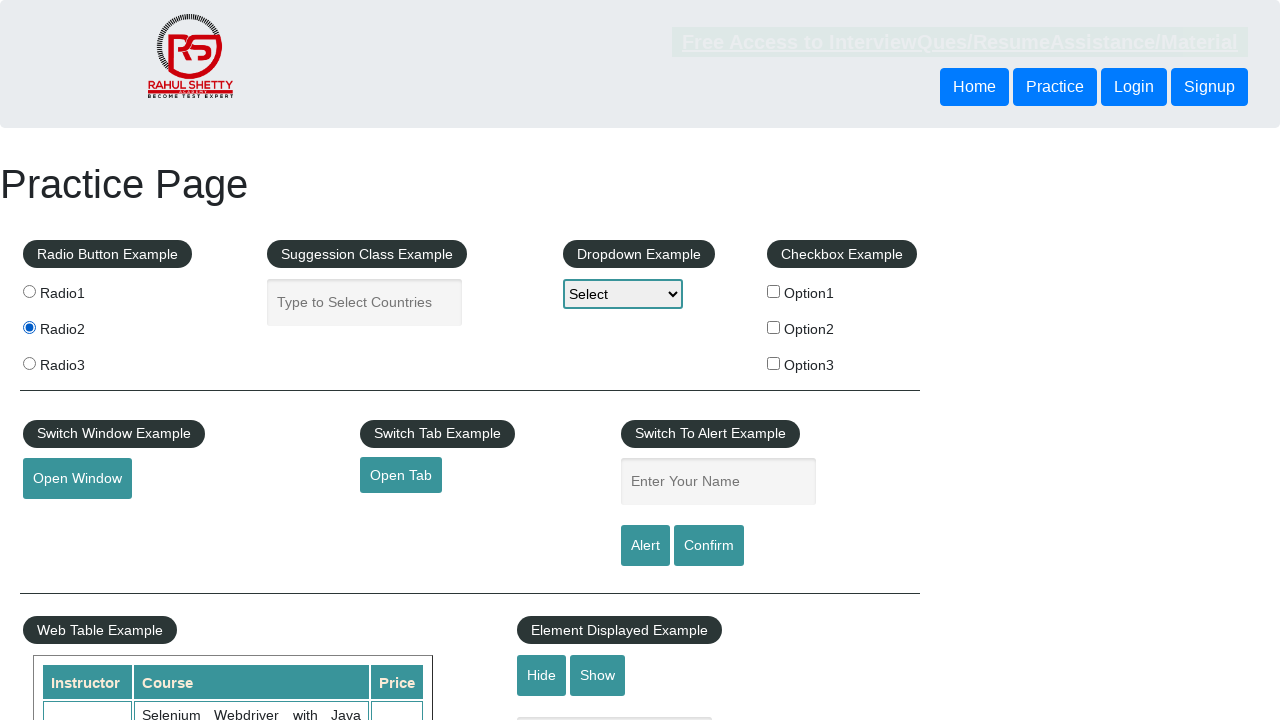

Clicked radio button 3 at (29, 363) on xpath=//input[@value='radio3']
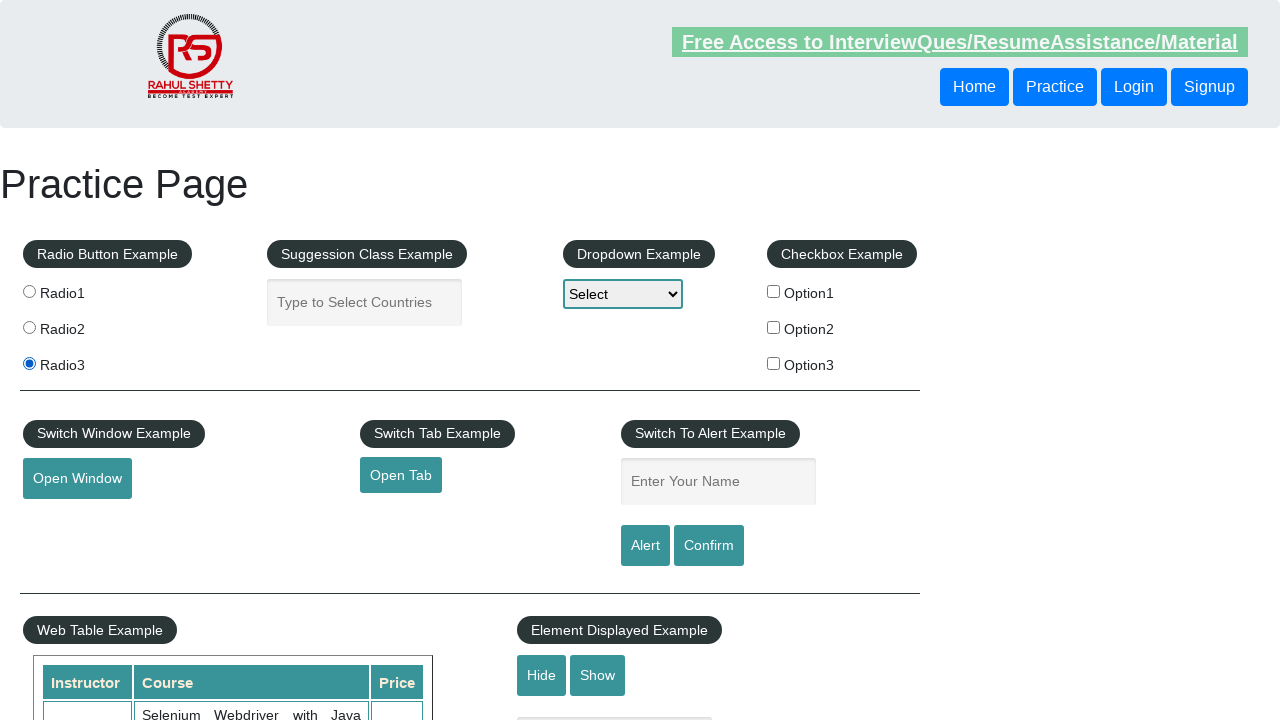

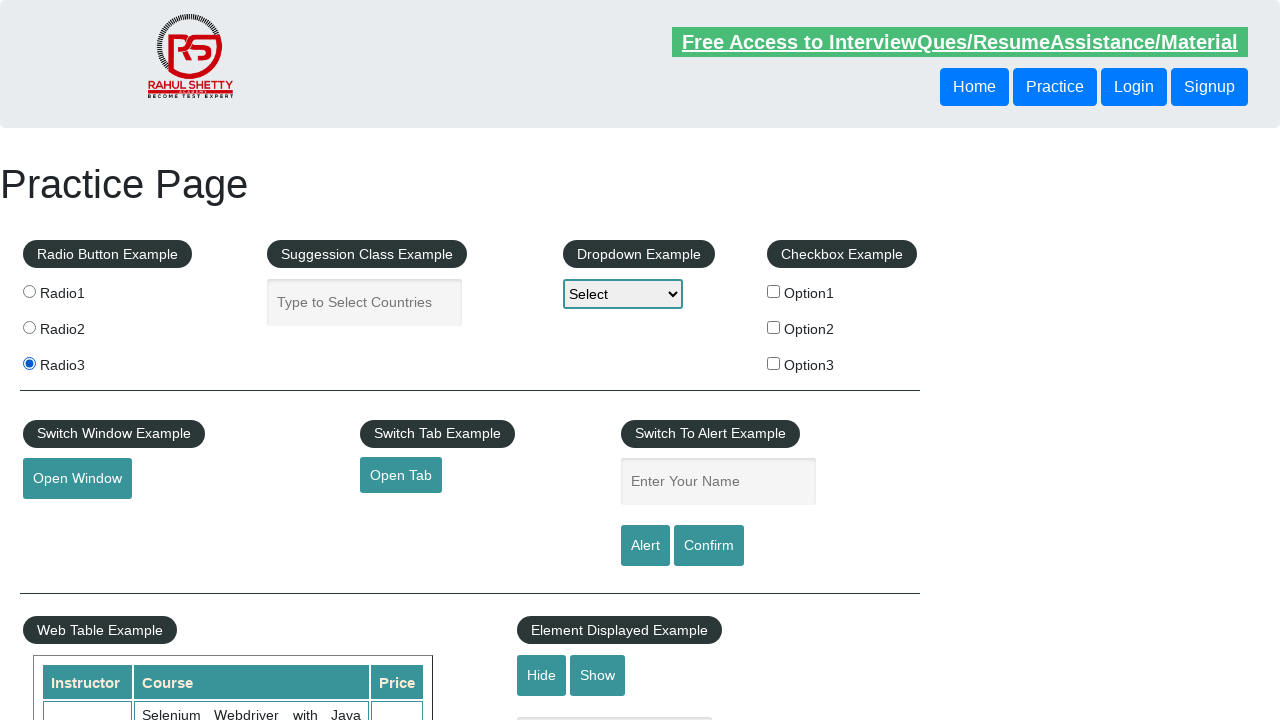